Launches the BMW India website and verifies the page loads successfully by maximizing the browser window.

Starting URL: https://www.bmw.in/en/index.html

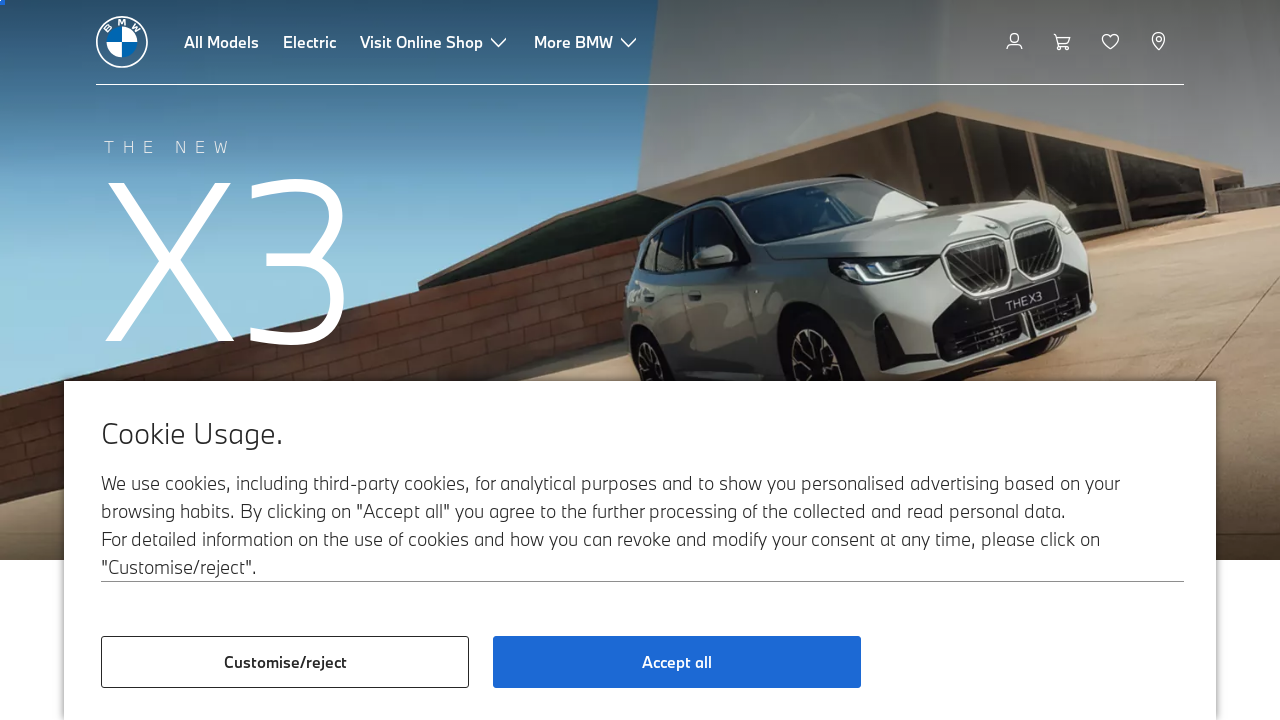

Page DOM content loaded
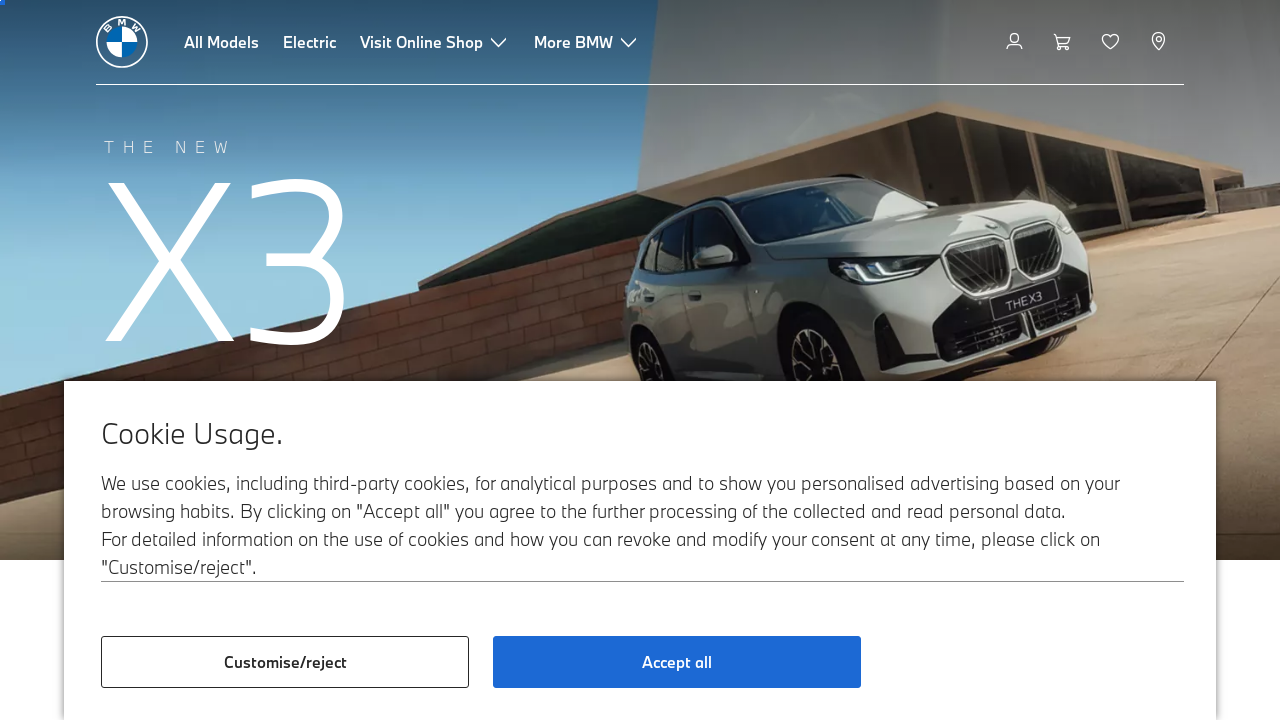

Body element found, verifying BMW India website loaded successfully
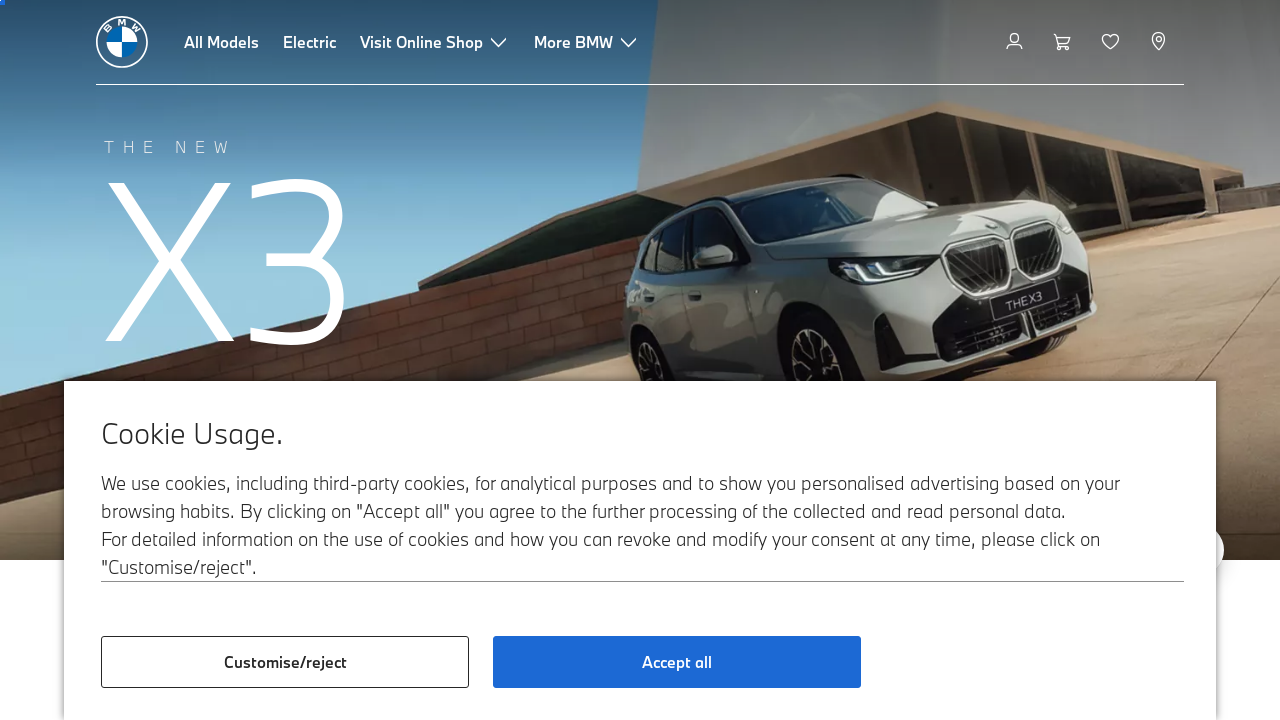

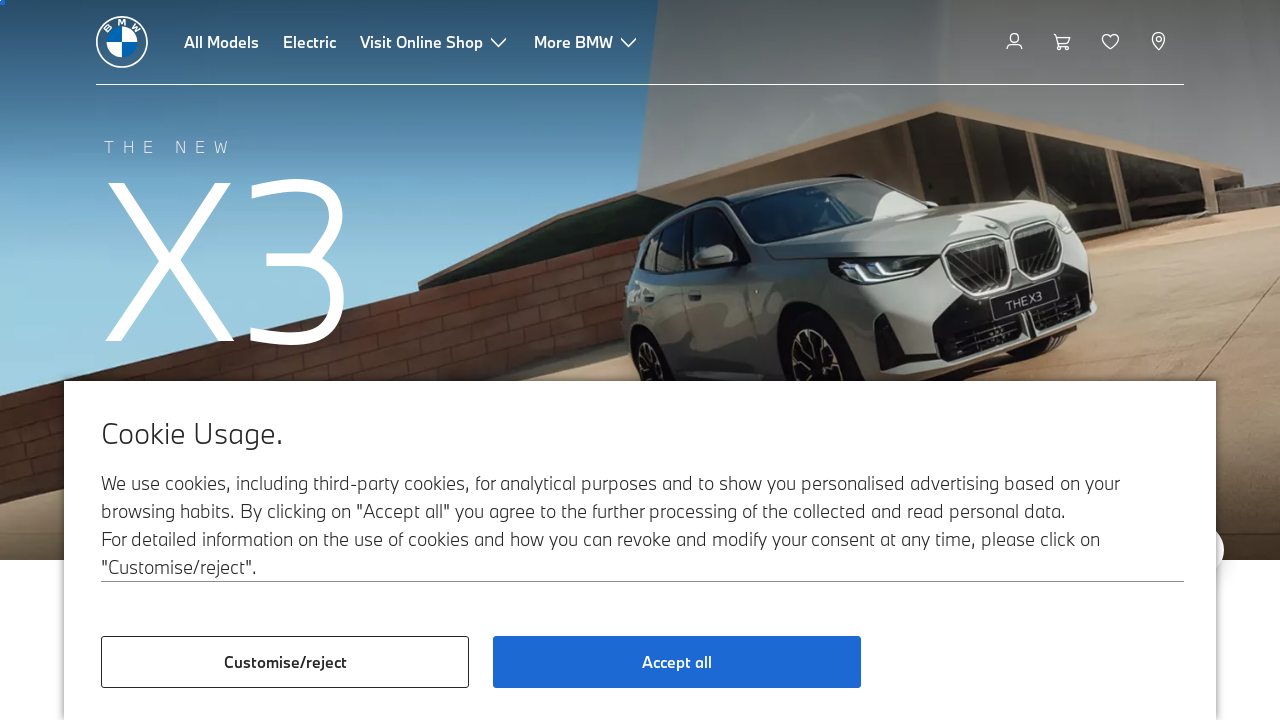